Tests GitHub footer social icons by scrolling to footer and clicking on Facebook icon

Starting URL: https://github.com

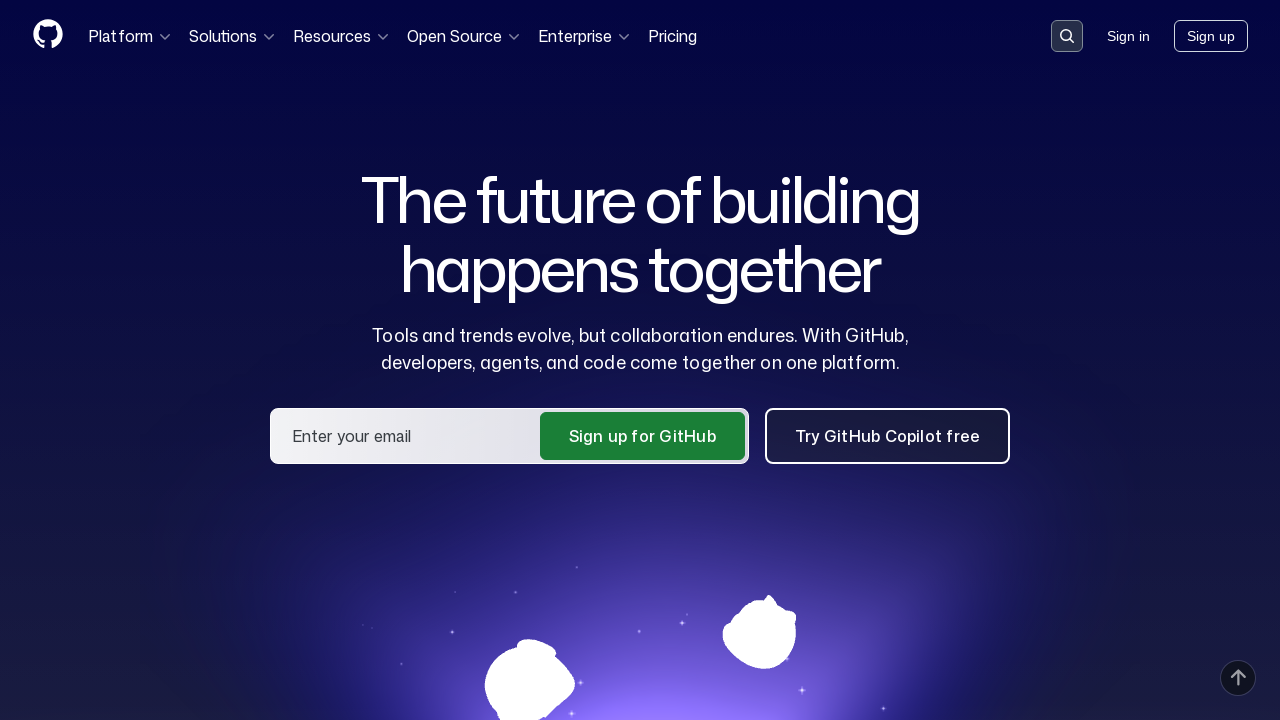

Scrolled to footer social icons section
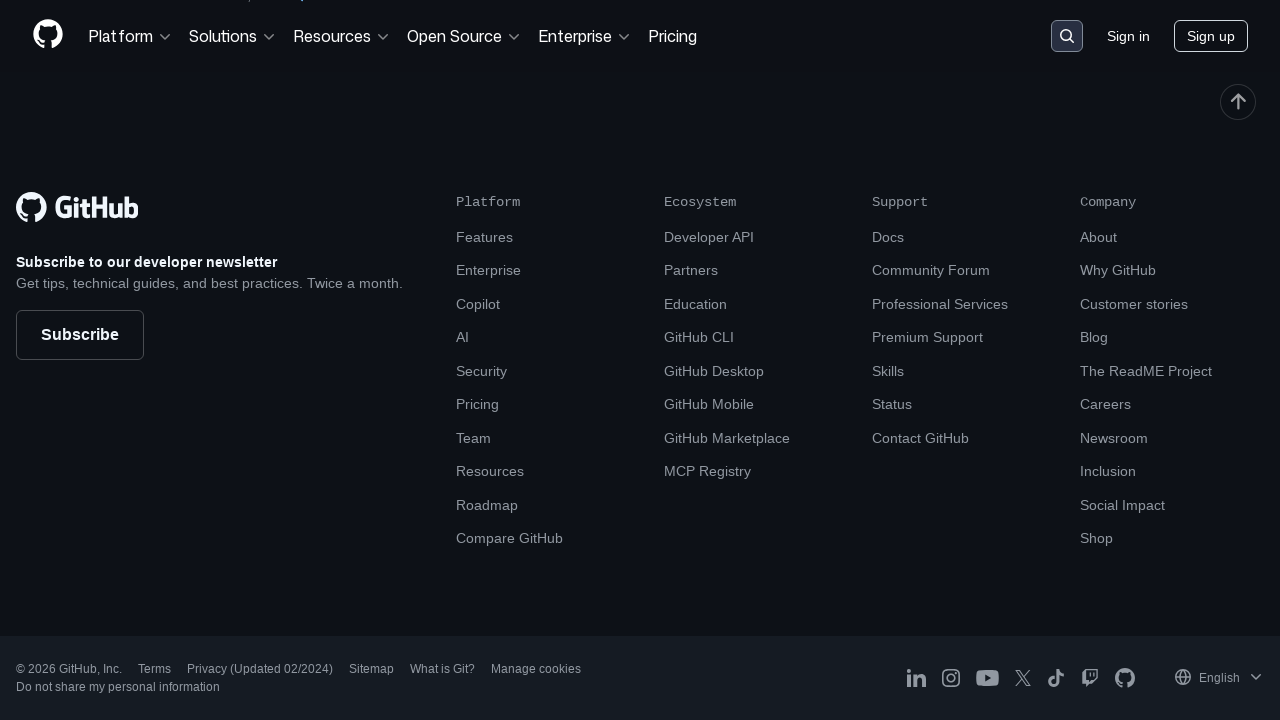

Clicked on Facebook social icon in footer at (207, 669) on ((//footer[@role='contentinfo']//ul)[5]//a)[2]
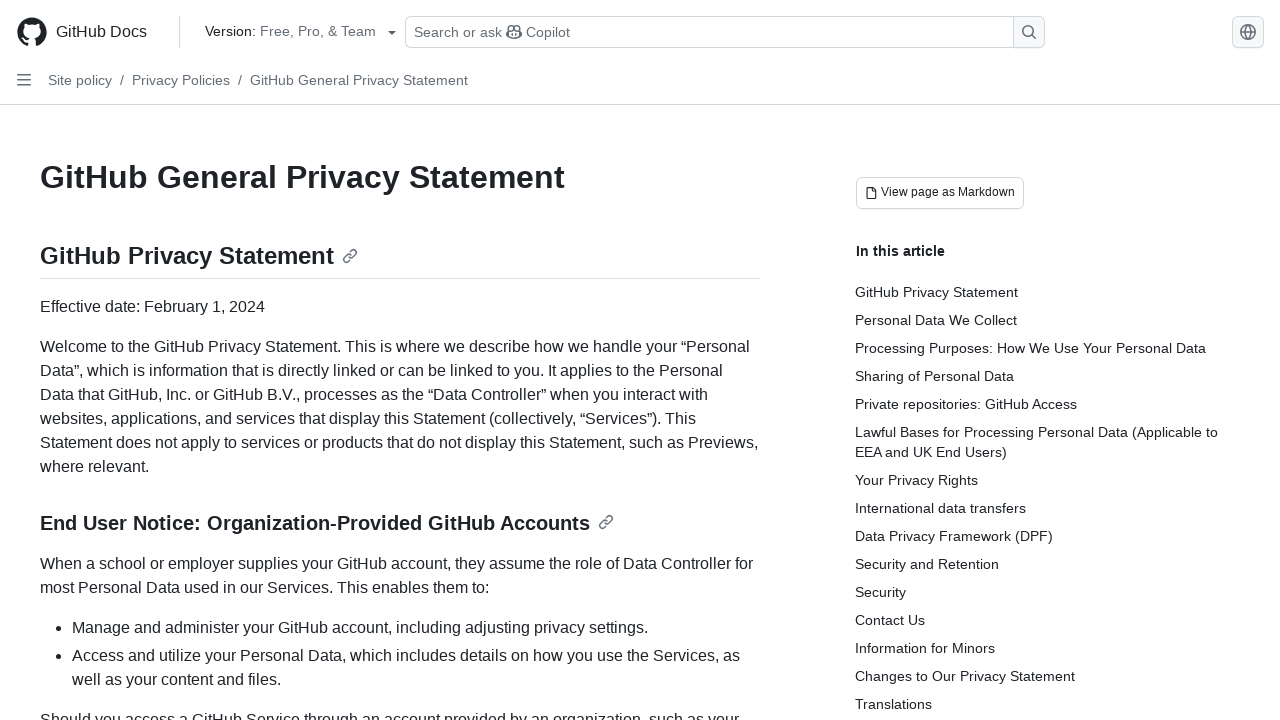

Page navigation completed and DOM content loaded
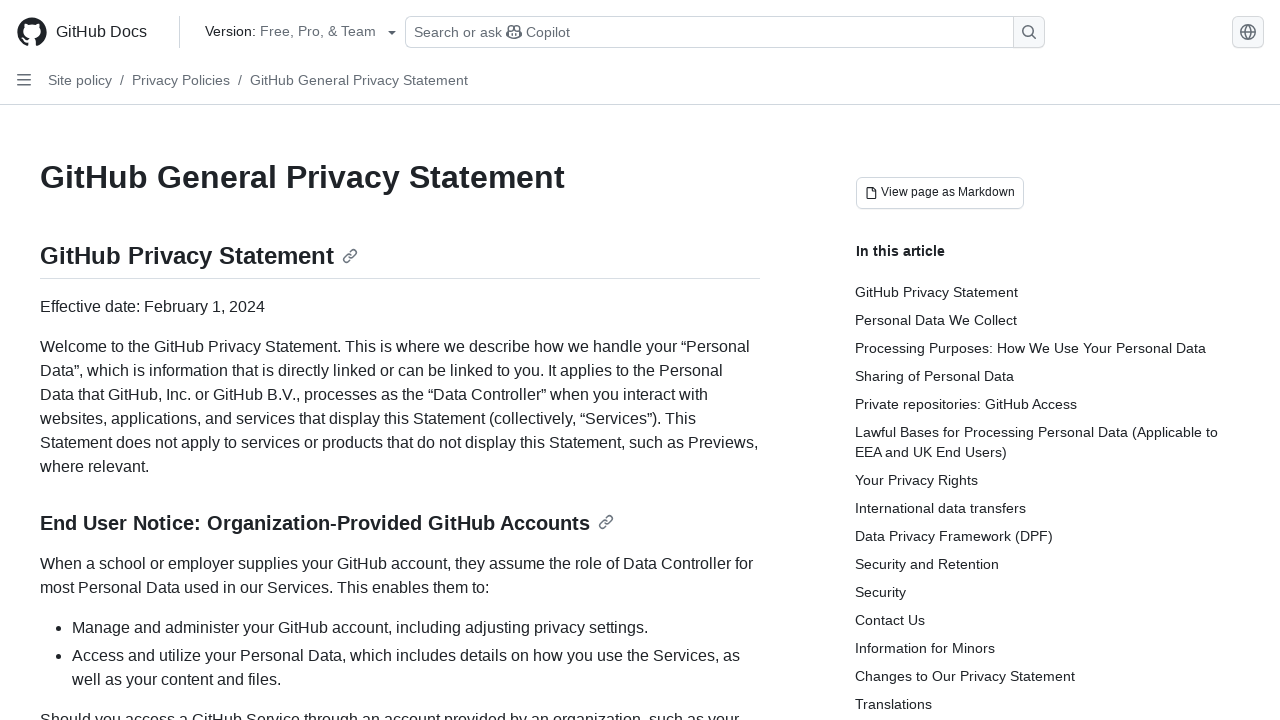

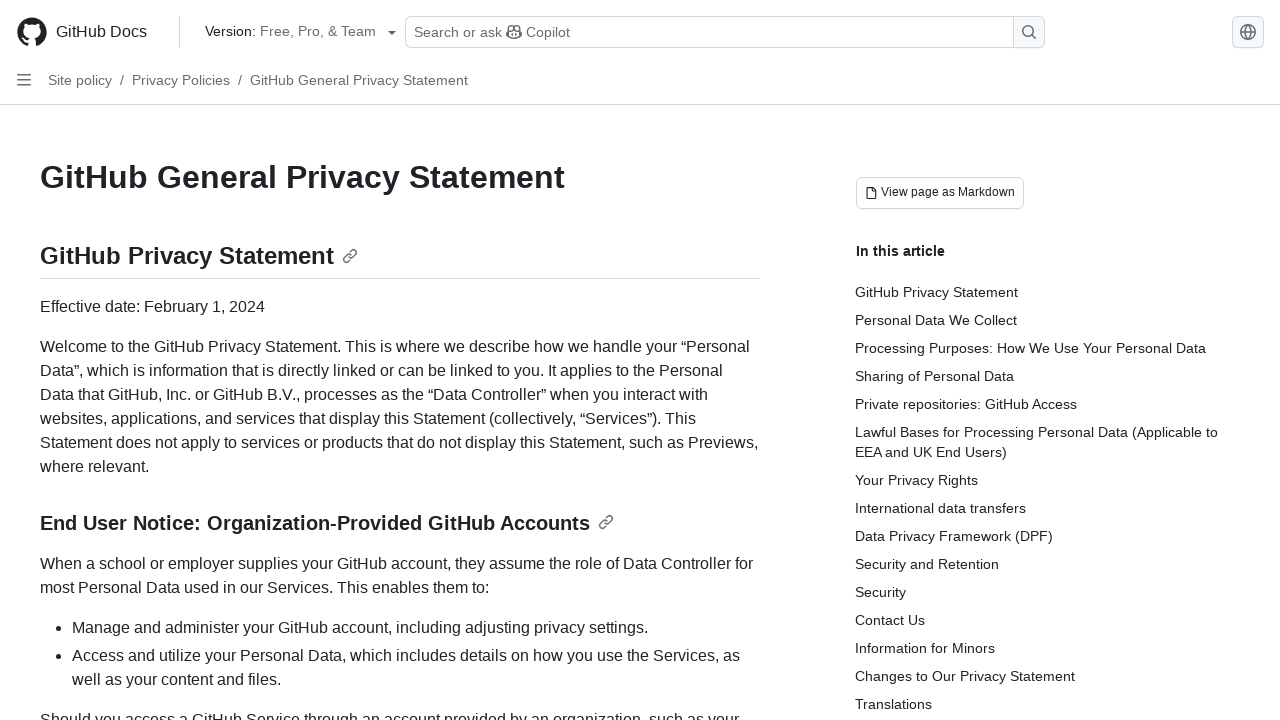